Navigates to the checkboxes page and verifies that both checkboxes can be unchecked successfully

Starting URL: https://practice.cydeo.com

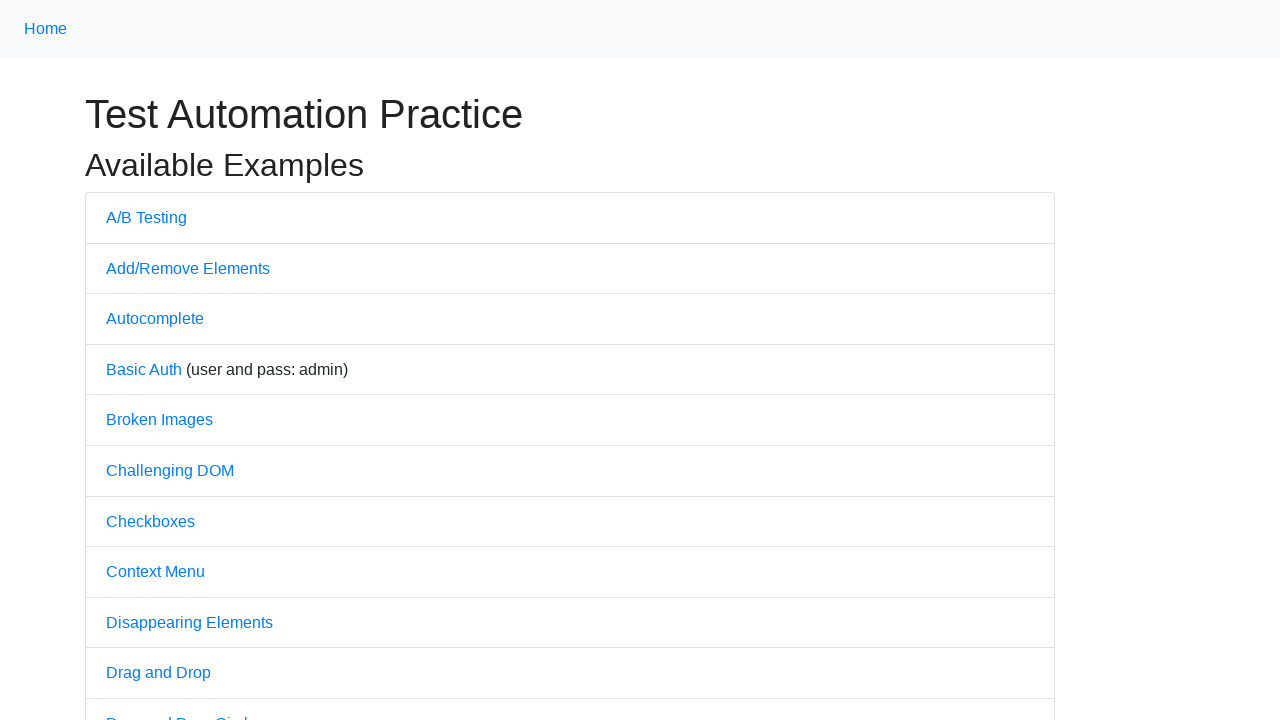

Clicked on Checkboxes link at (150, 521) on internal:text="Checkboxes"i
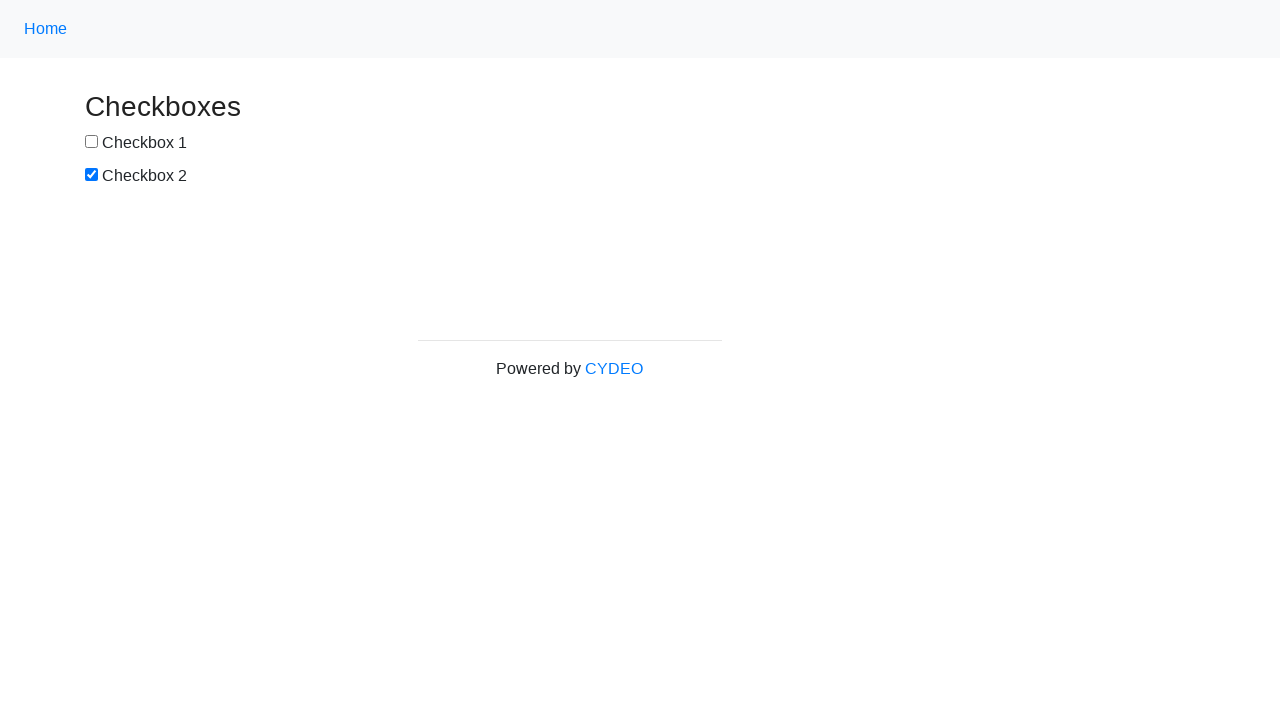

Located checkbox 1 element
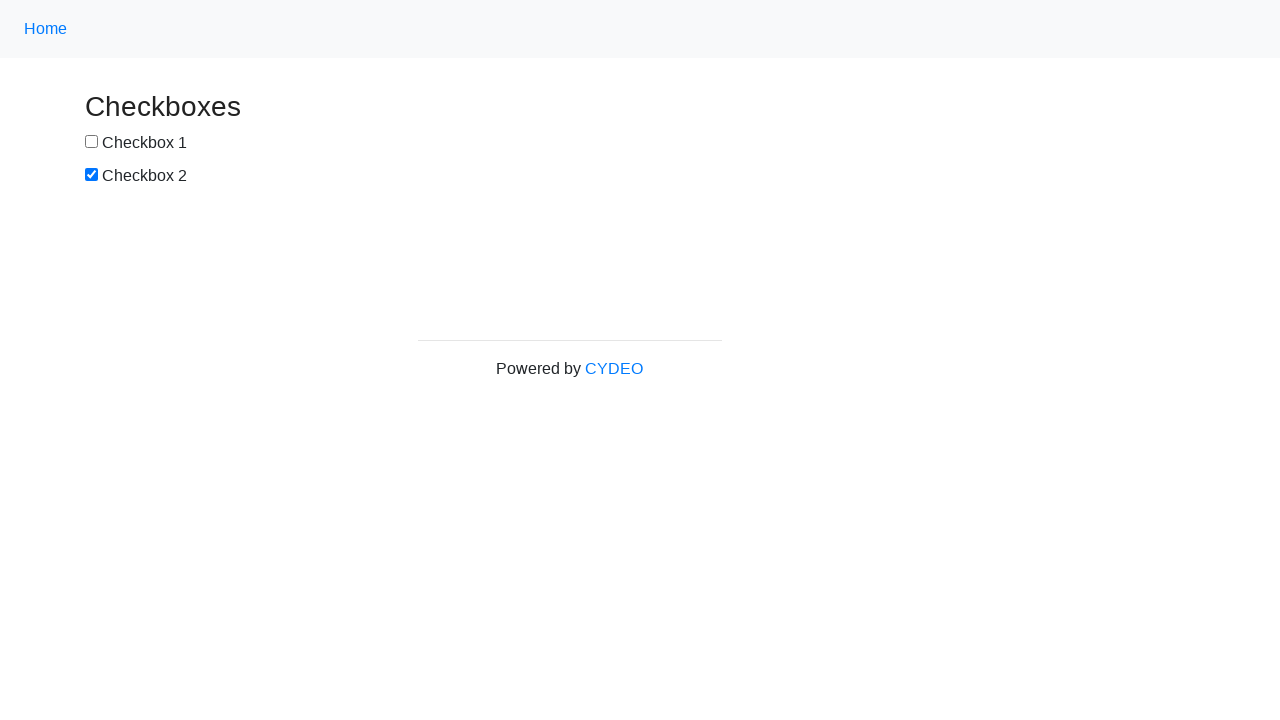

Located checkbox 2 element
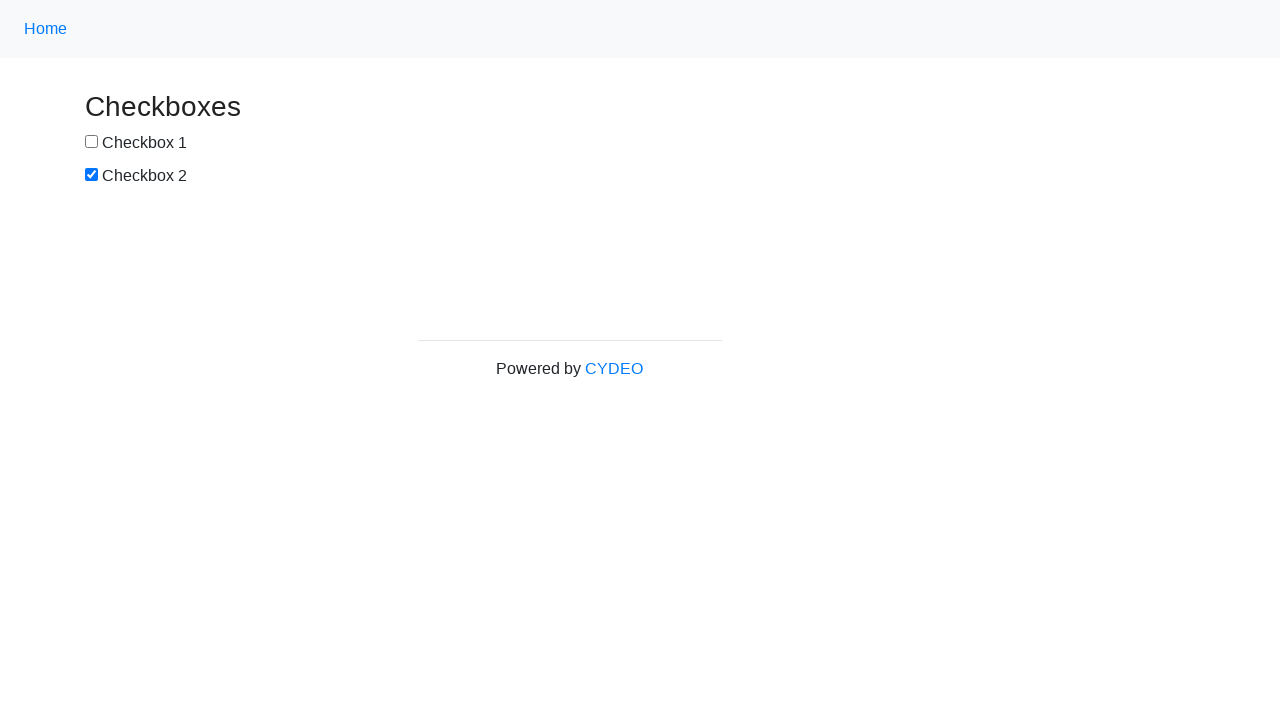

Unchecked checkbox 1 on xpath=//input[@id='box1']
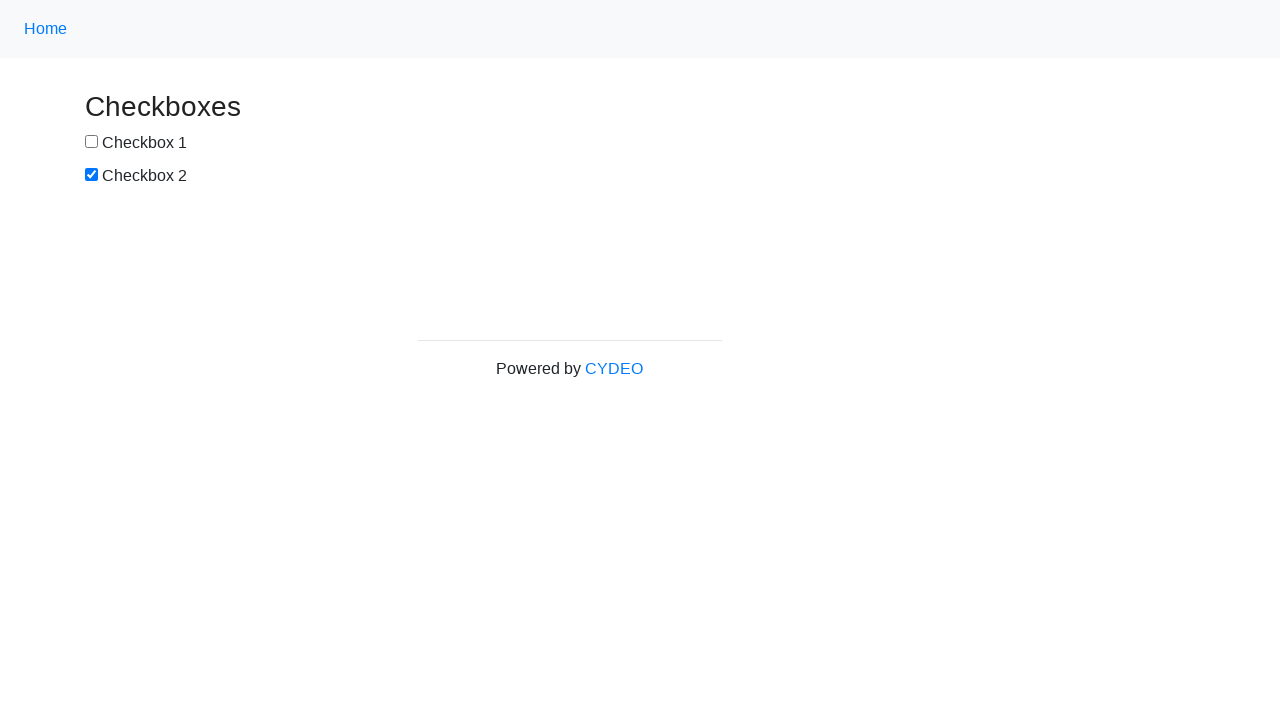

Unchecked checkbox 2 at (92, 175) on xpath=//input[@id='box2']
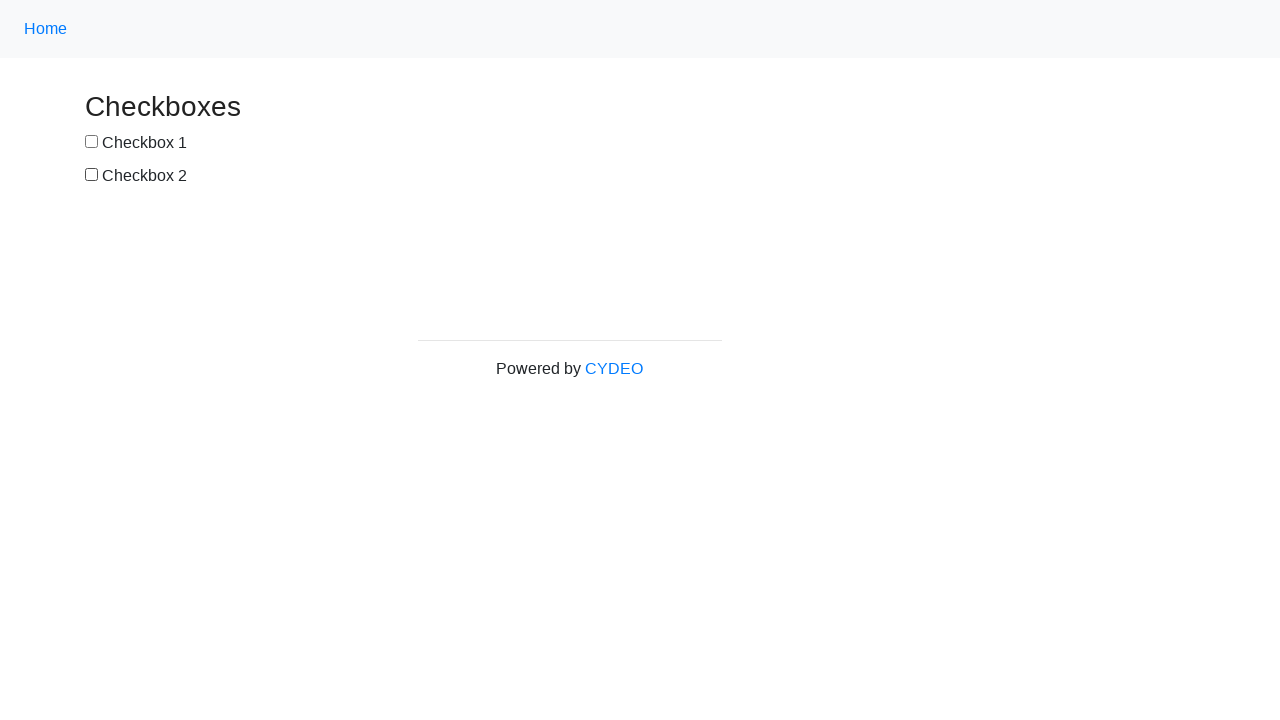

Verified checkbox 1 is unchecked
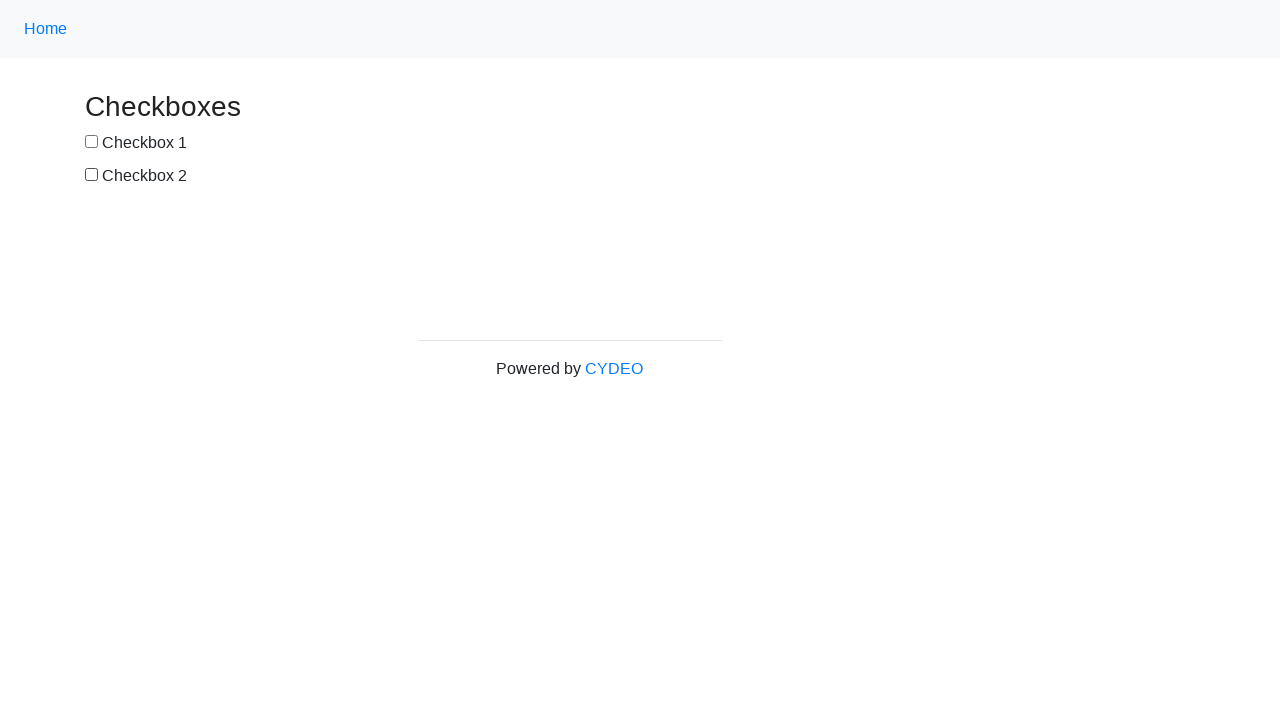

Verified checkbox 2 is unchecked
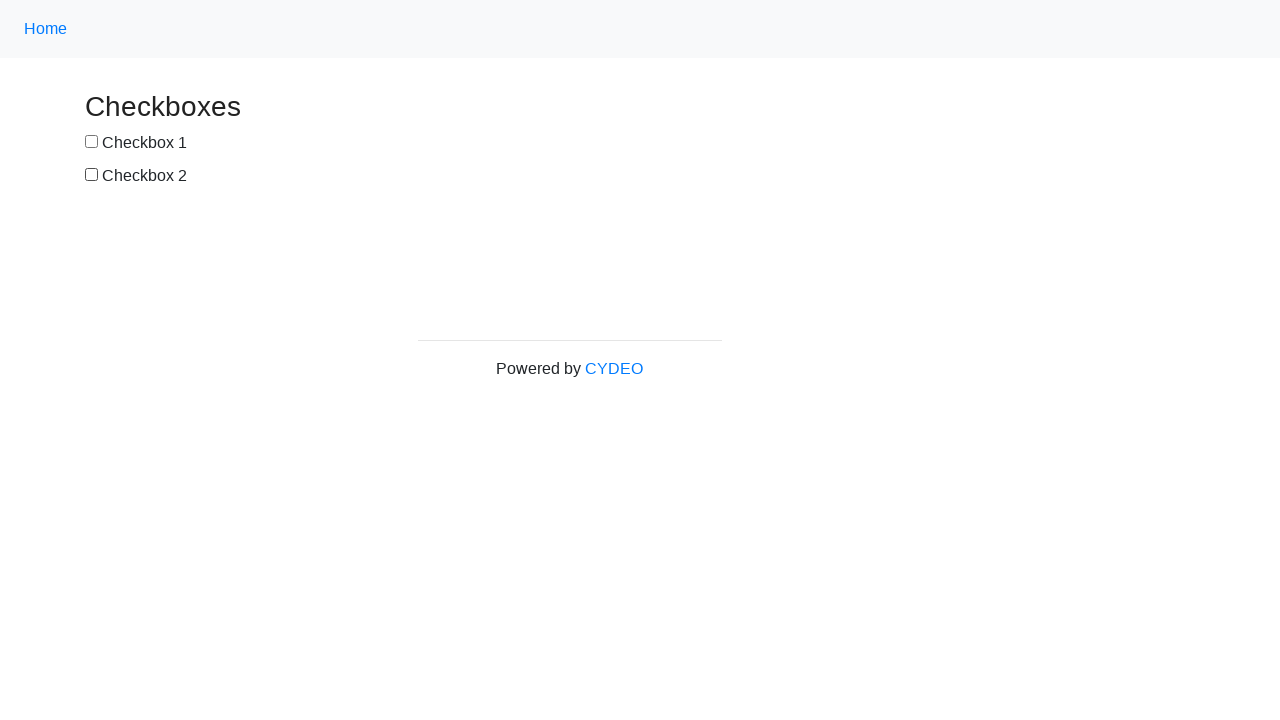

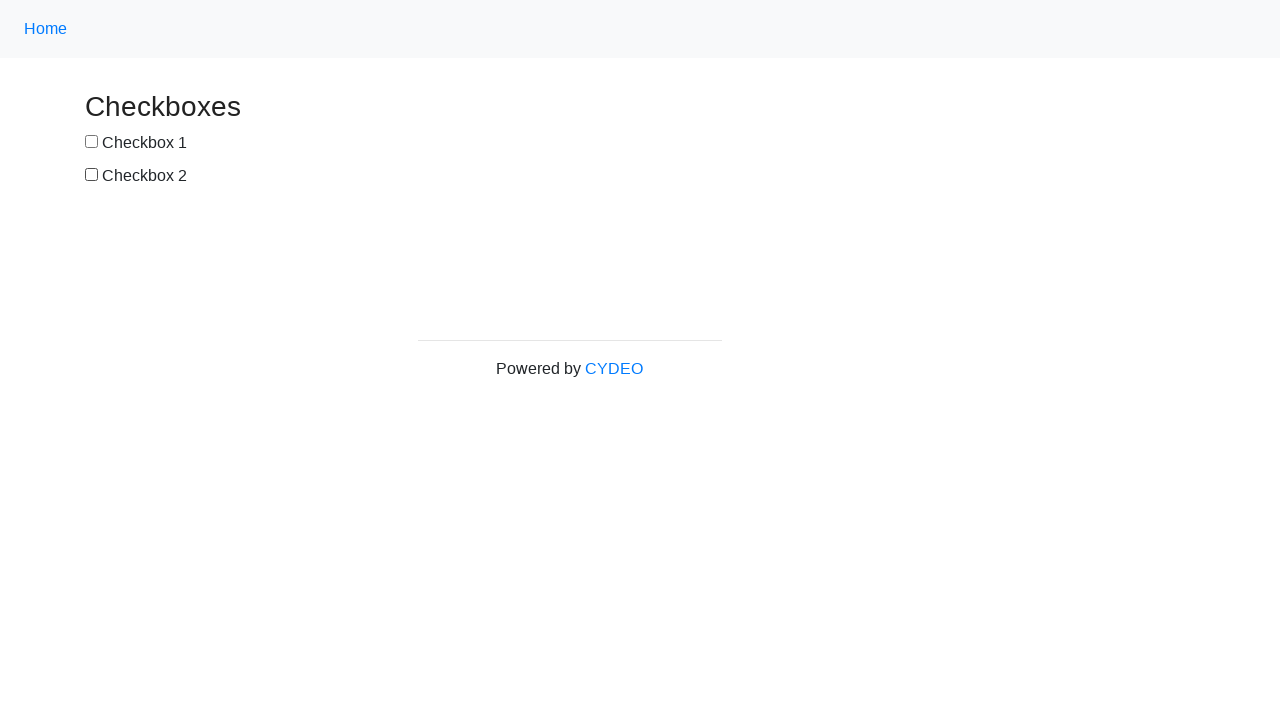